Navigates to a Selenium test page and clicks the log with stacktrace button to trigger a console log with stack trace

Starting URL: https://www.selenium.dev/selenium/web/bidi/logEntryAdded.html

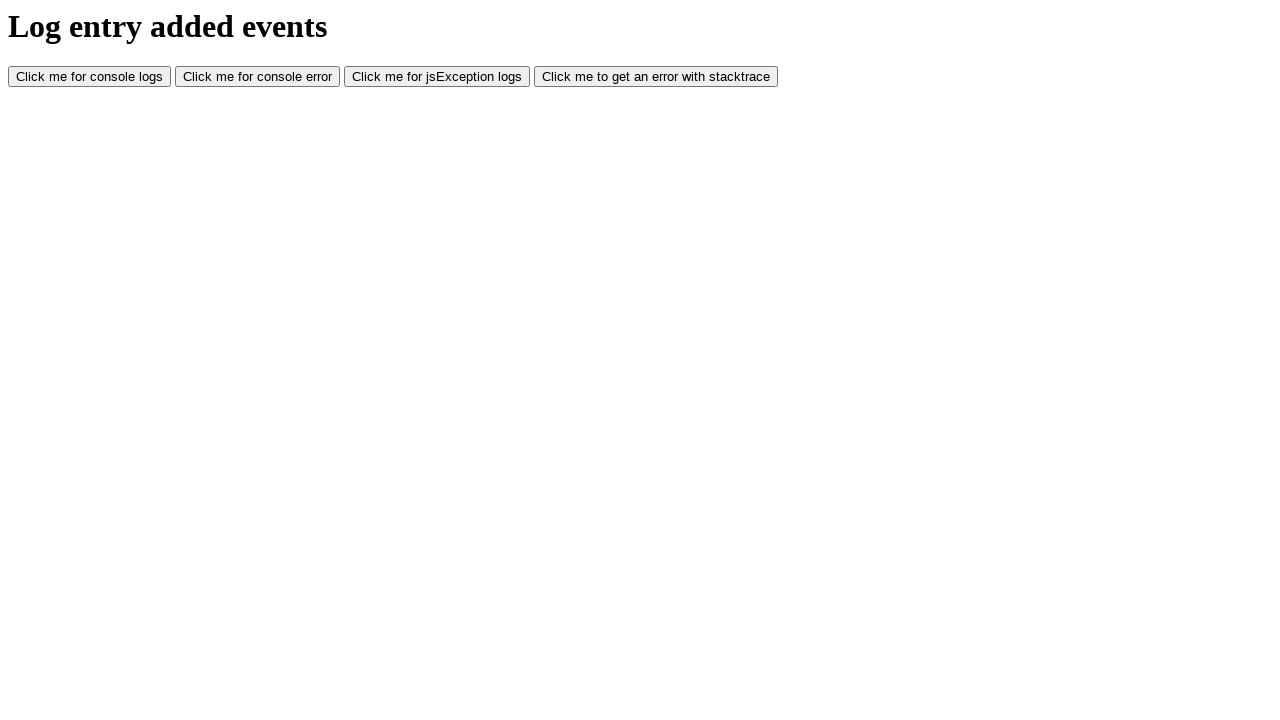

Navigated to Selenium BiDi log entry test page
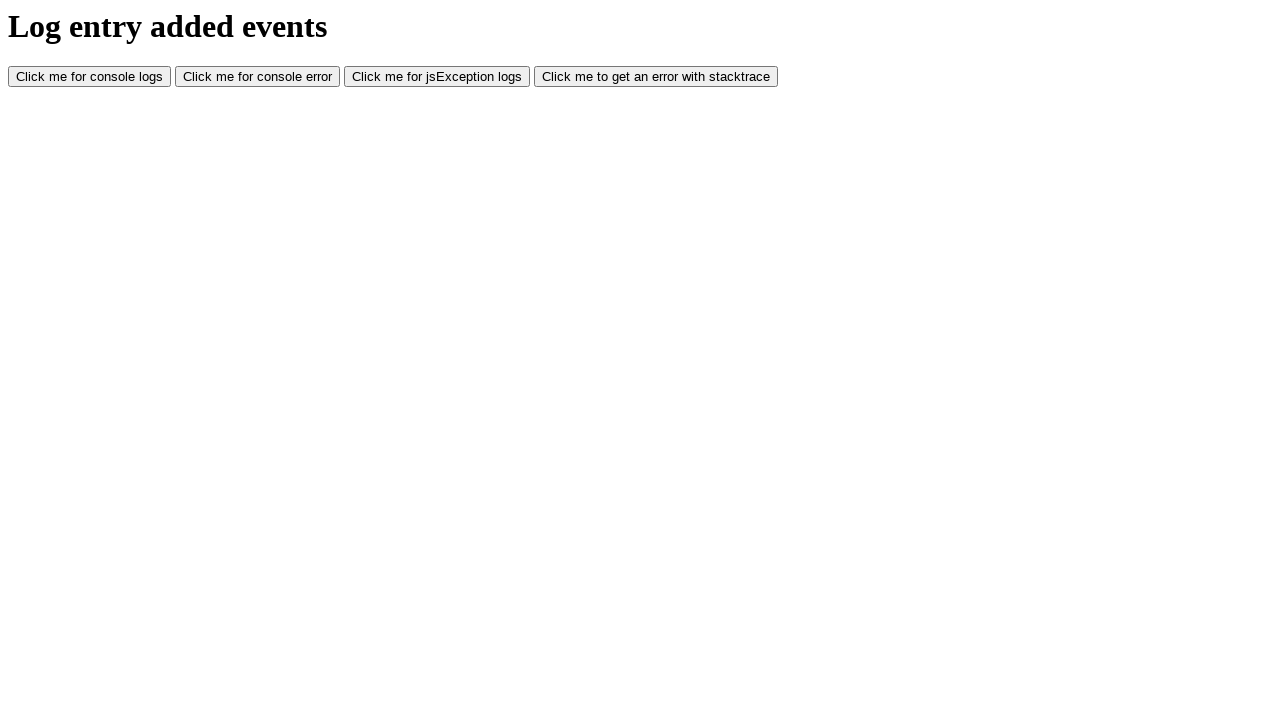

Set viewport size to 1920x1080
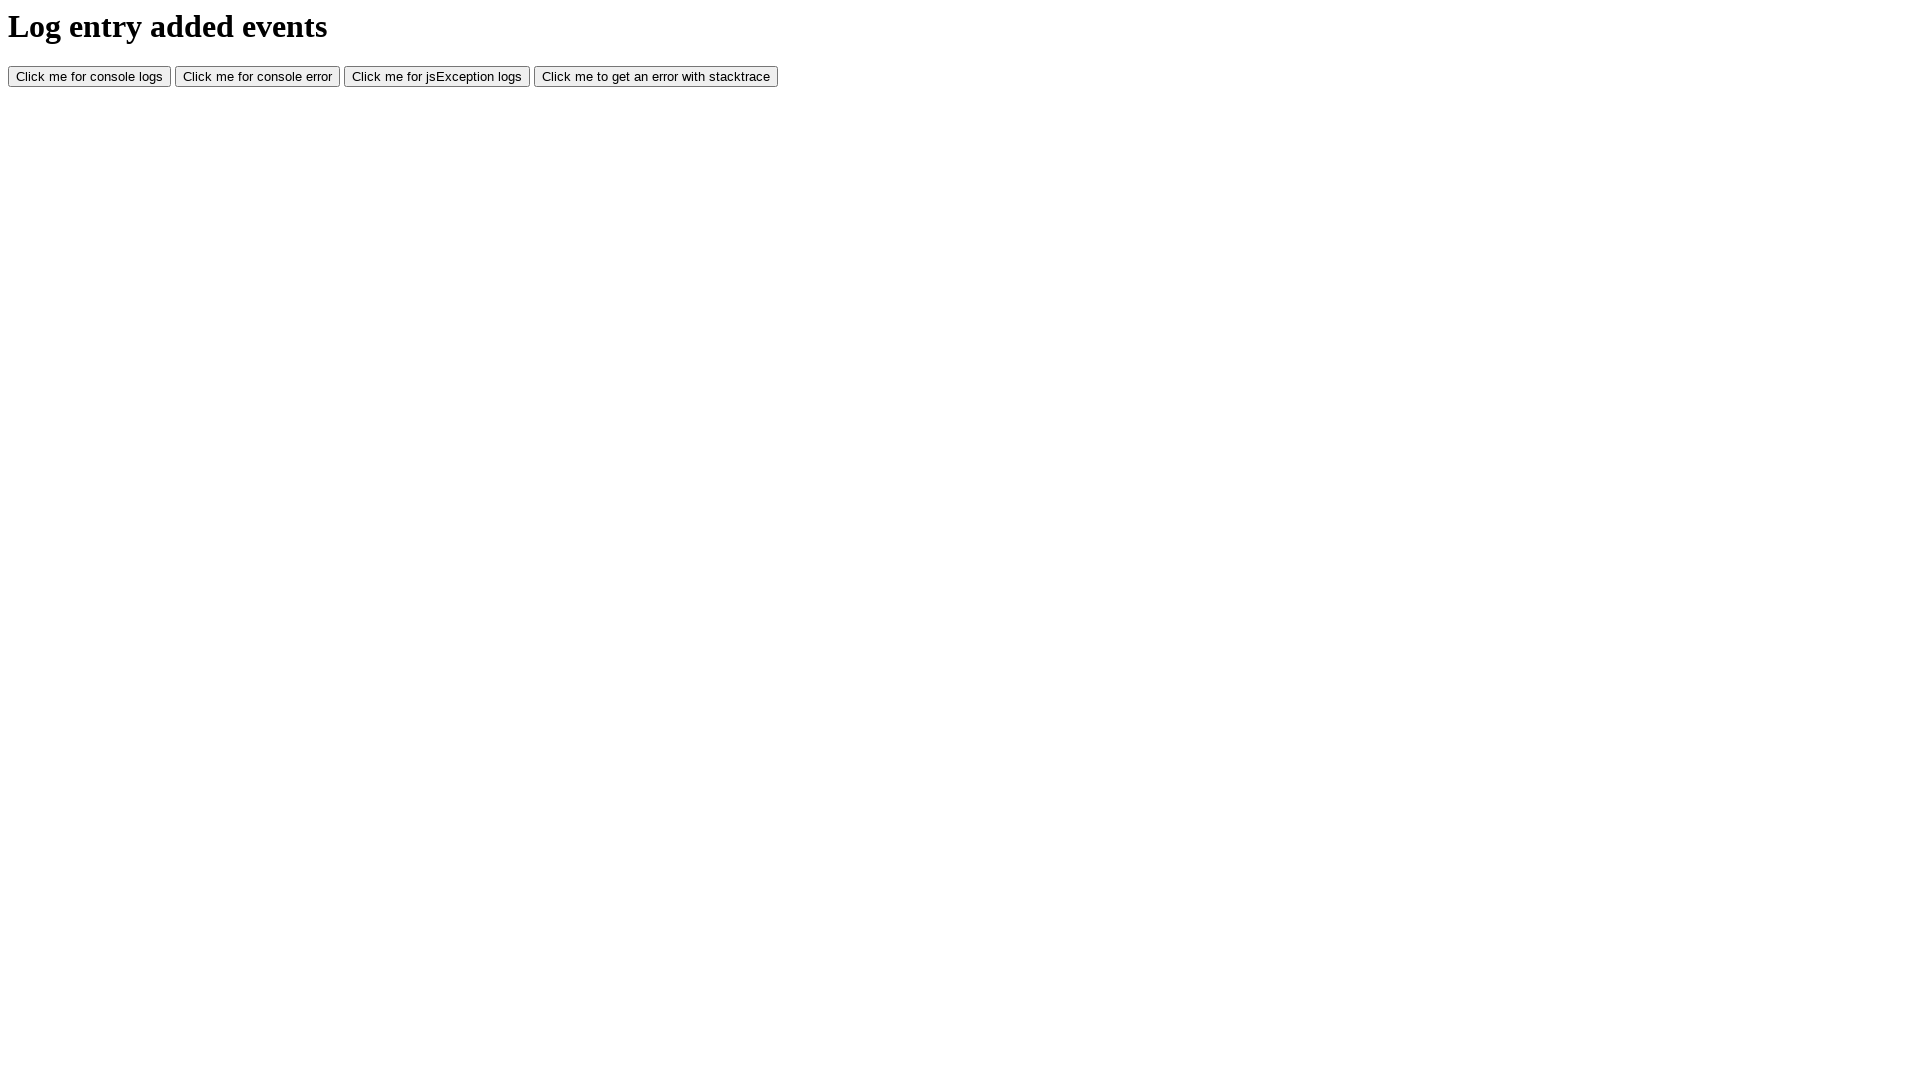

Clicked the 'log with stacktrace' button to trigger console log with stack trace at (656, 77) on #logWithStacktrace
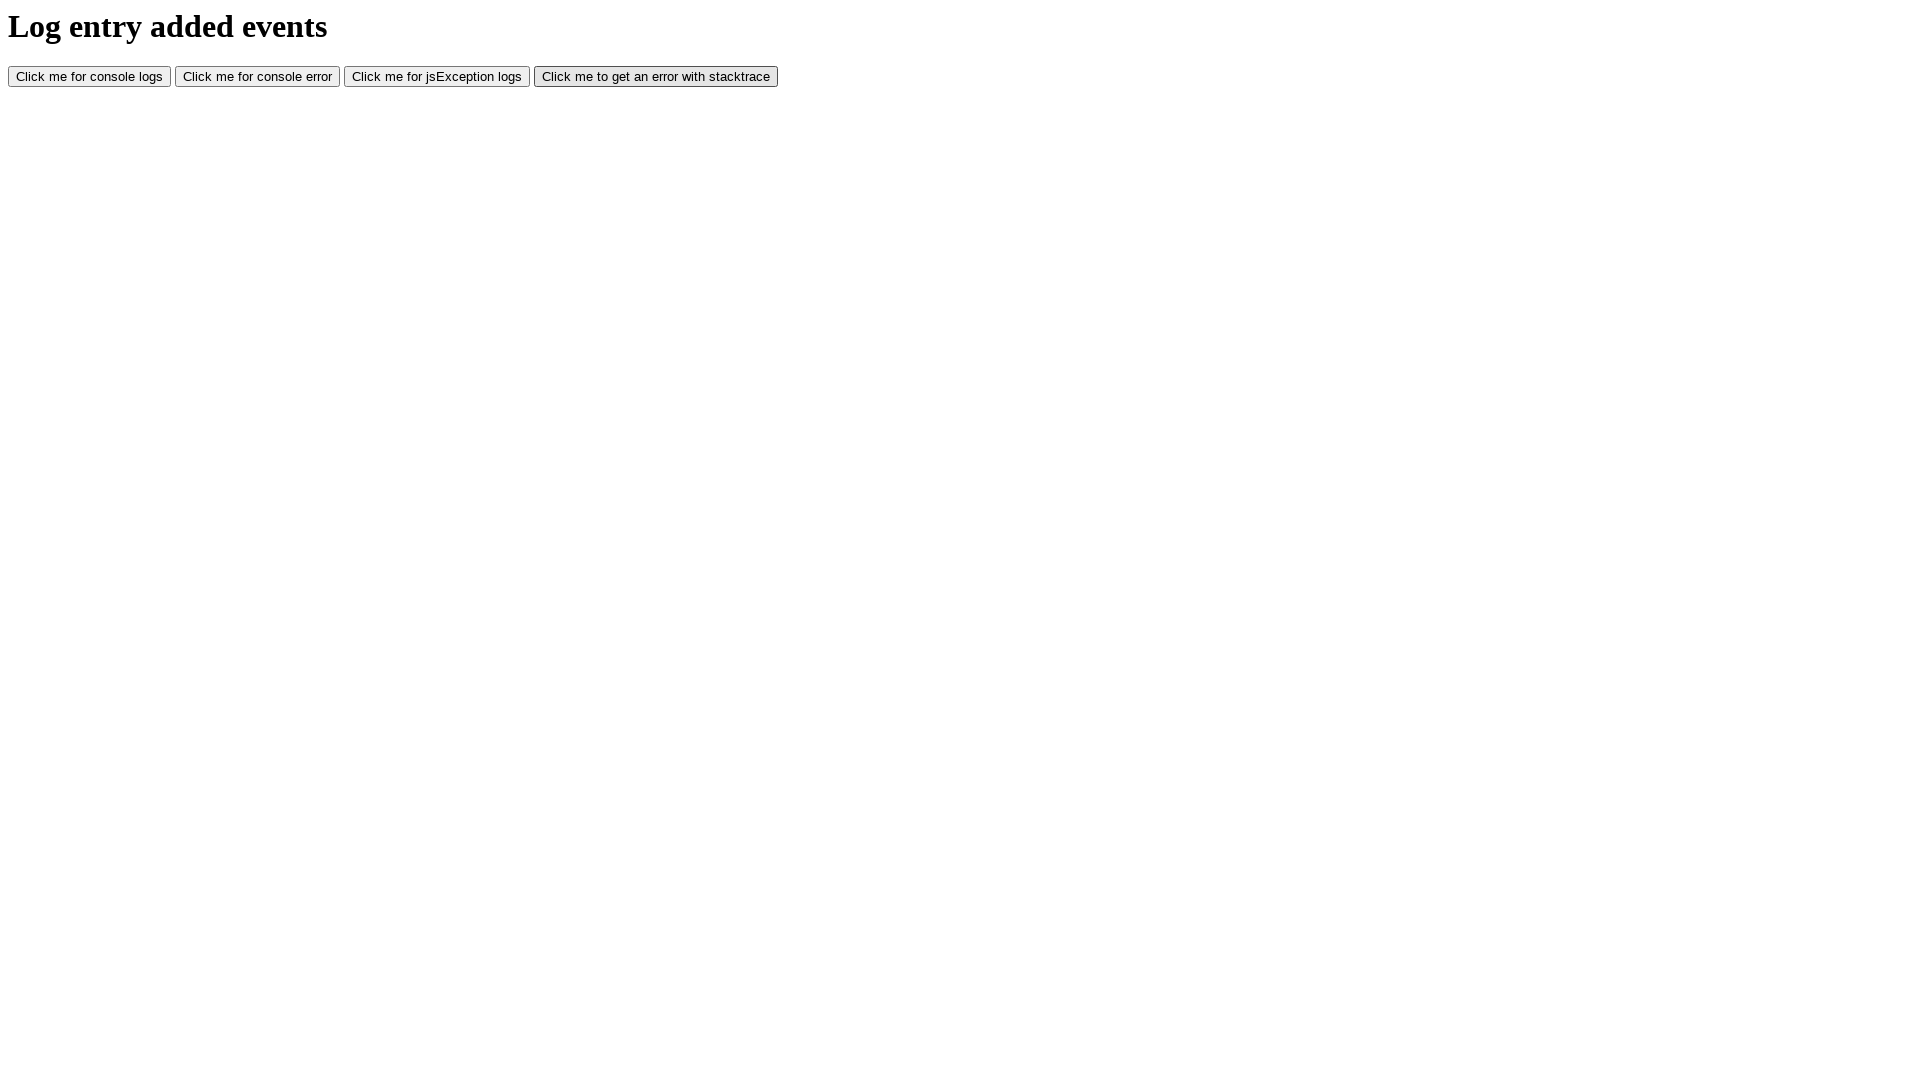

Waited 1000ms for console log action to complete
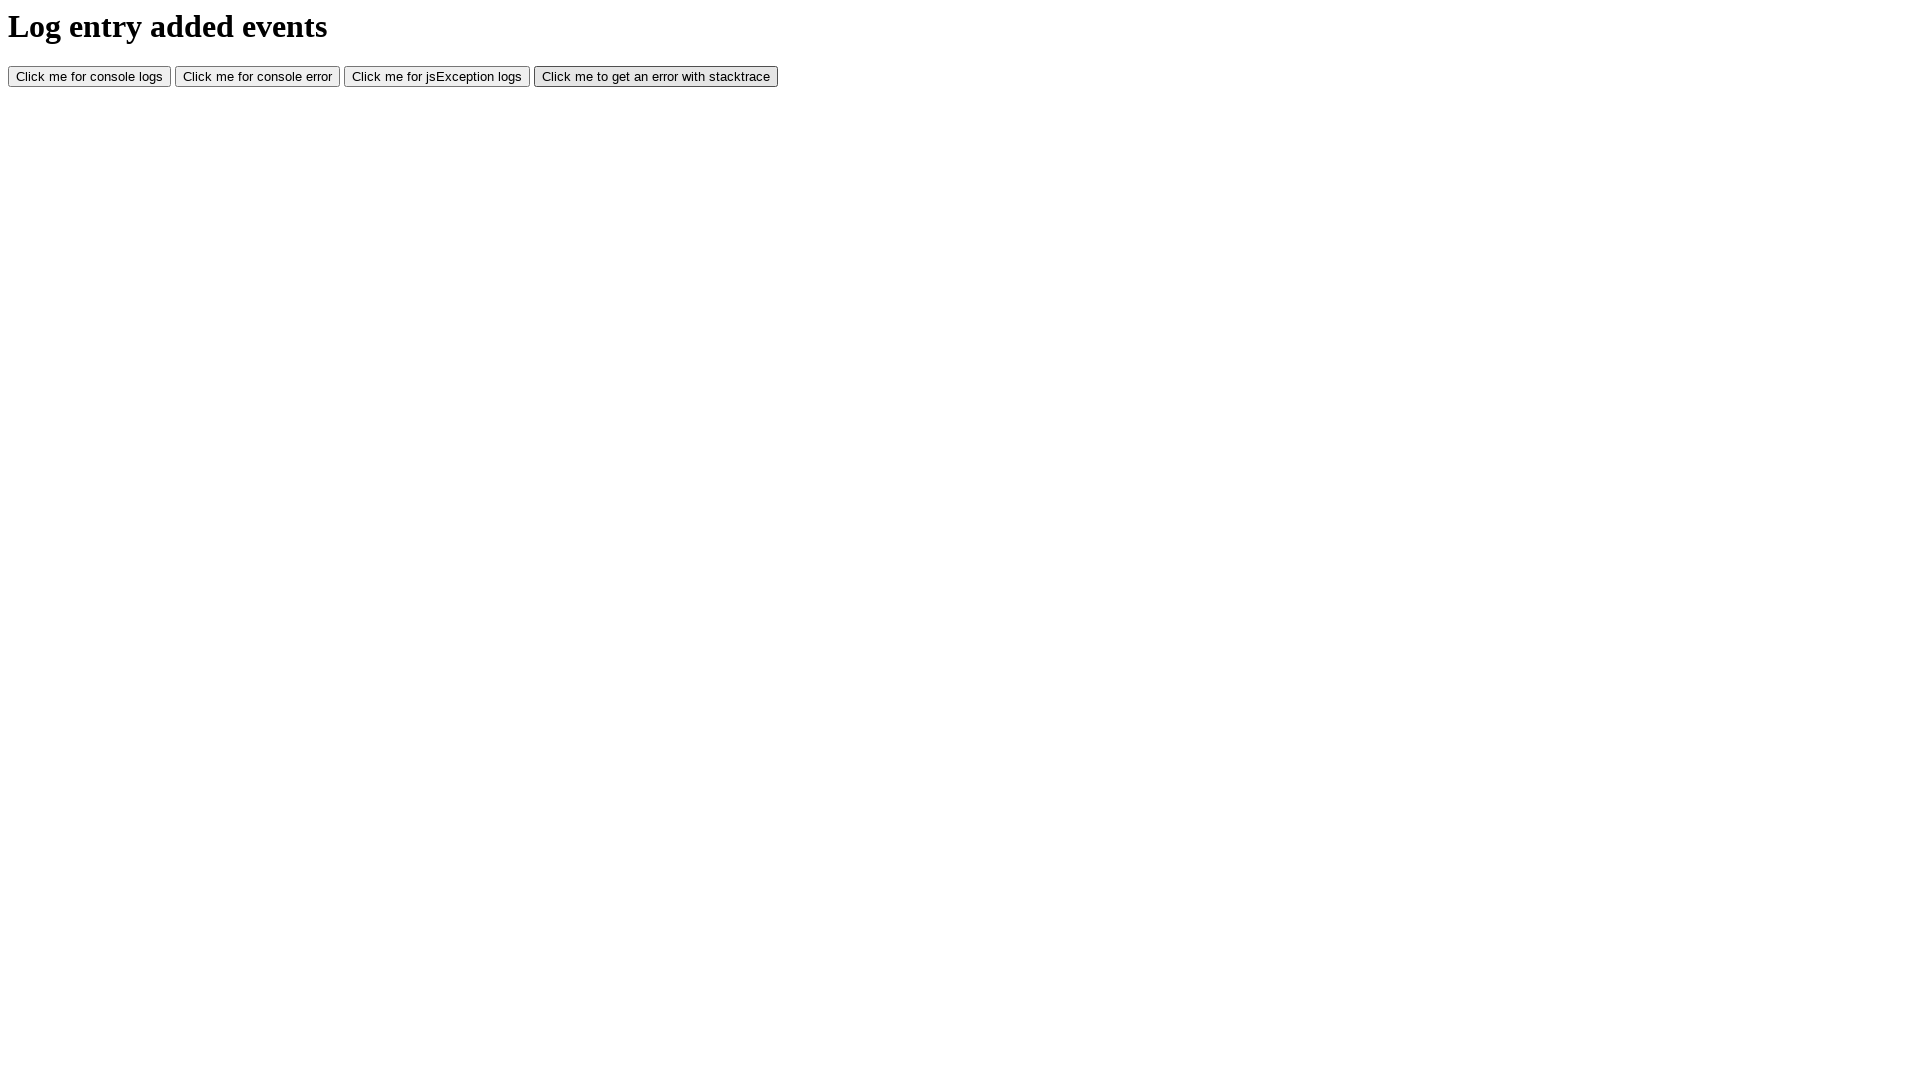

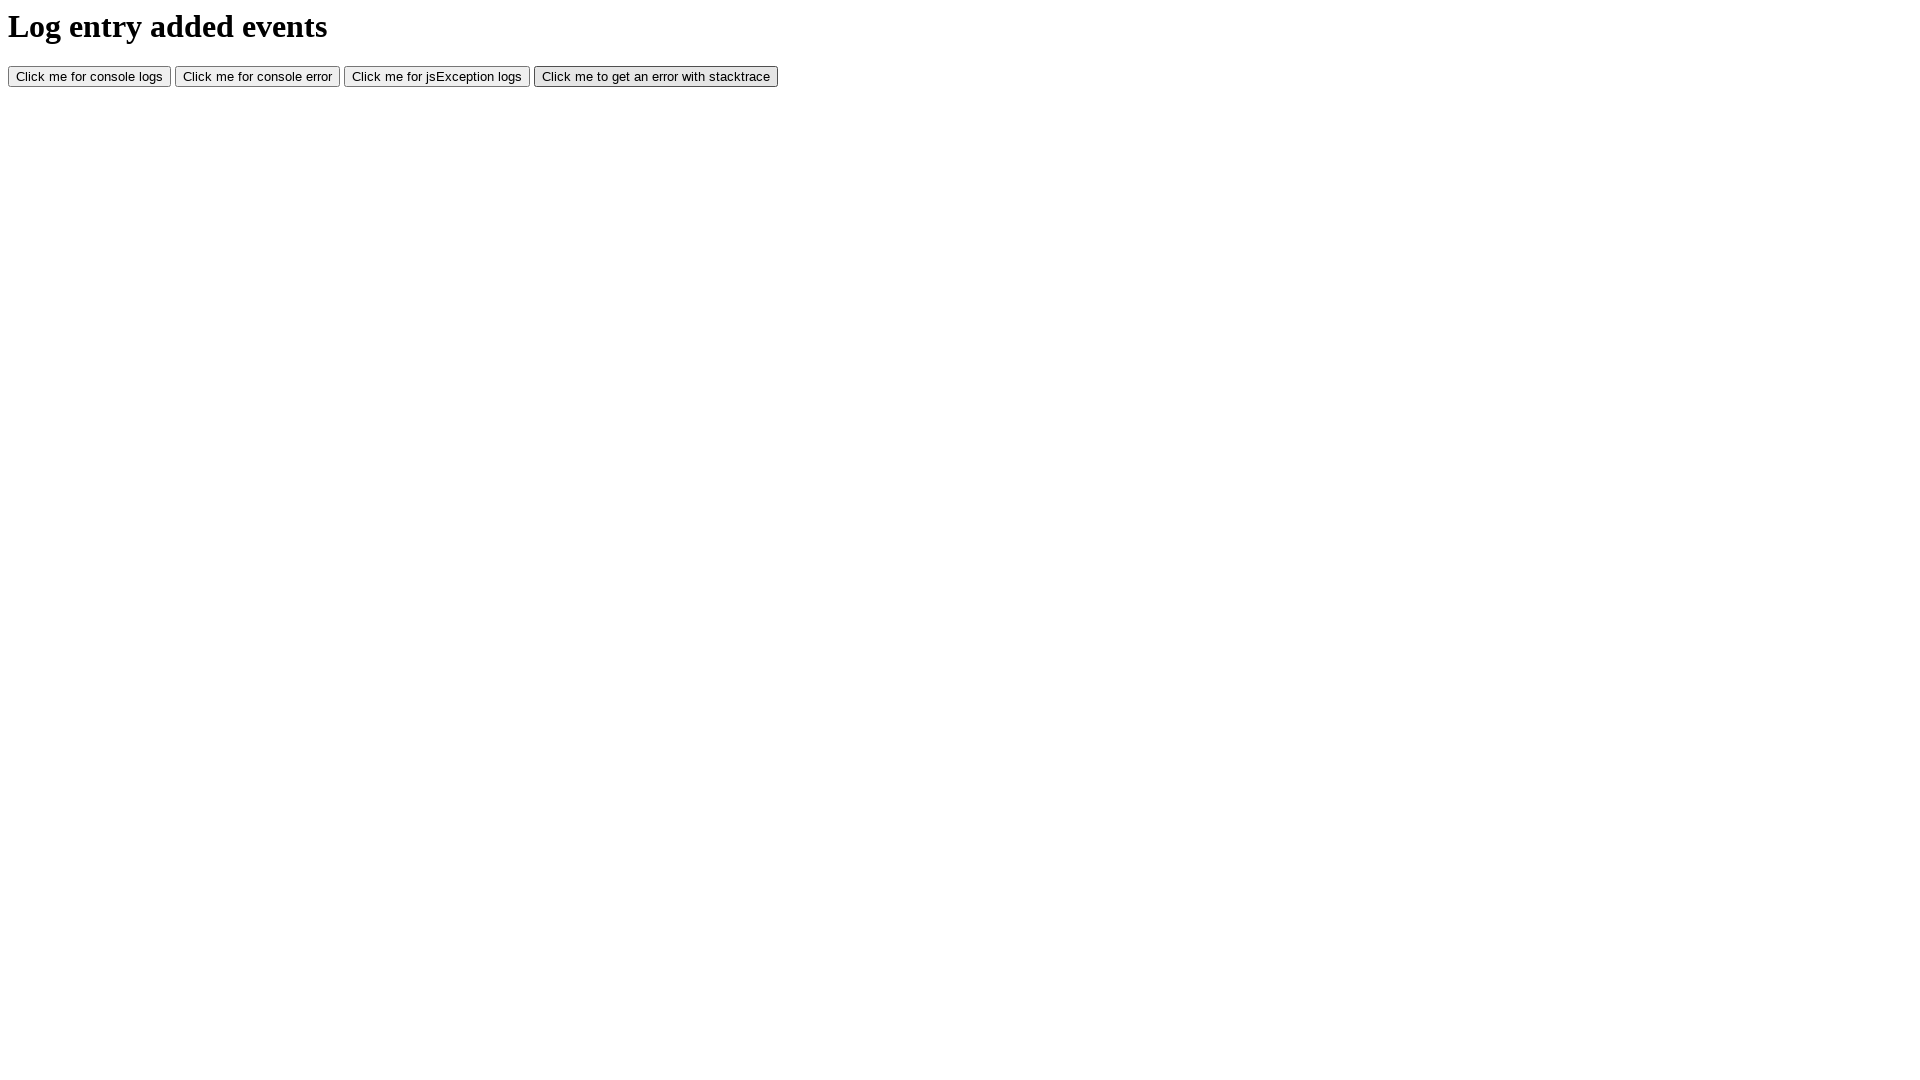